Tests radio button selection for season choice on Angular Material examples page

Starting URL: https://material.angular.io/components/radio/examples

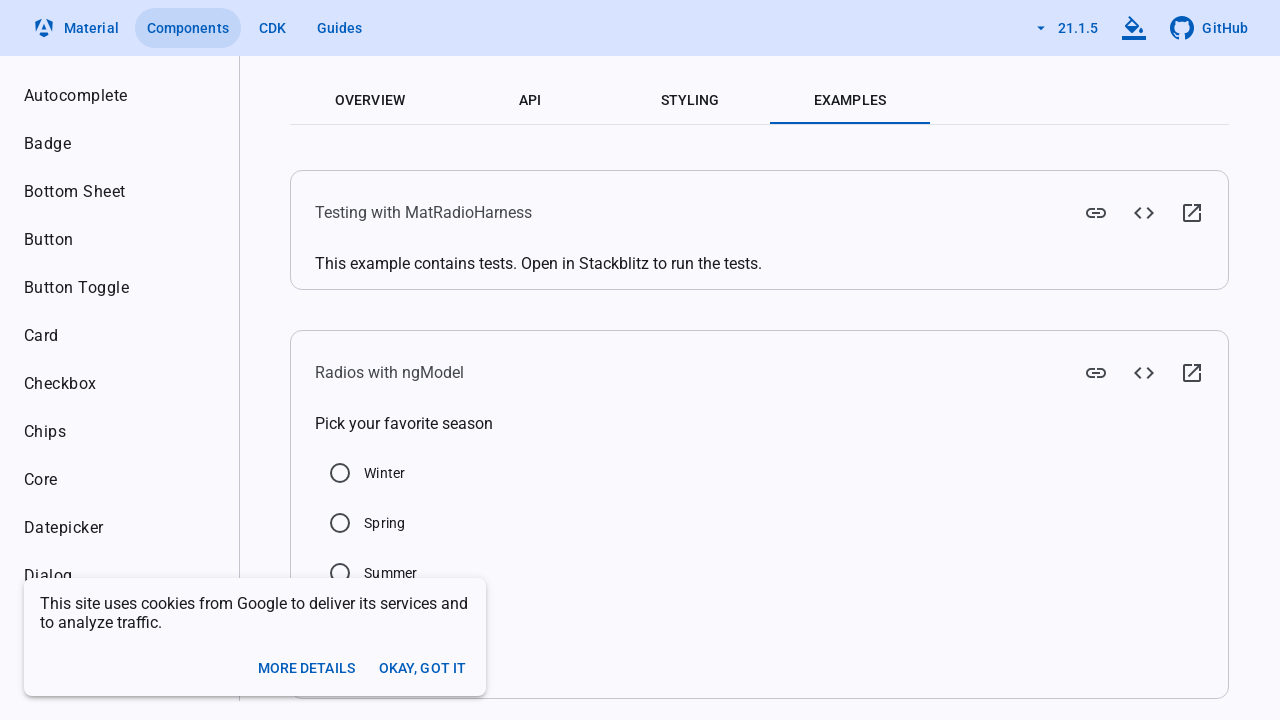

Located the Summer radio button element
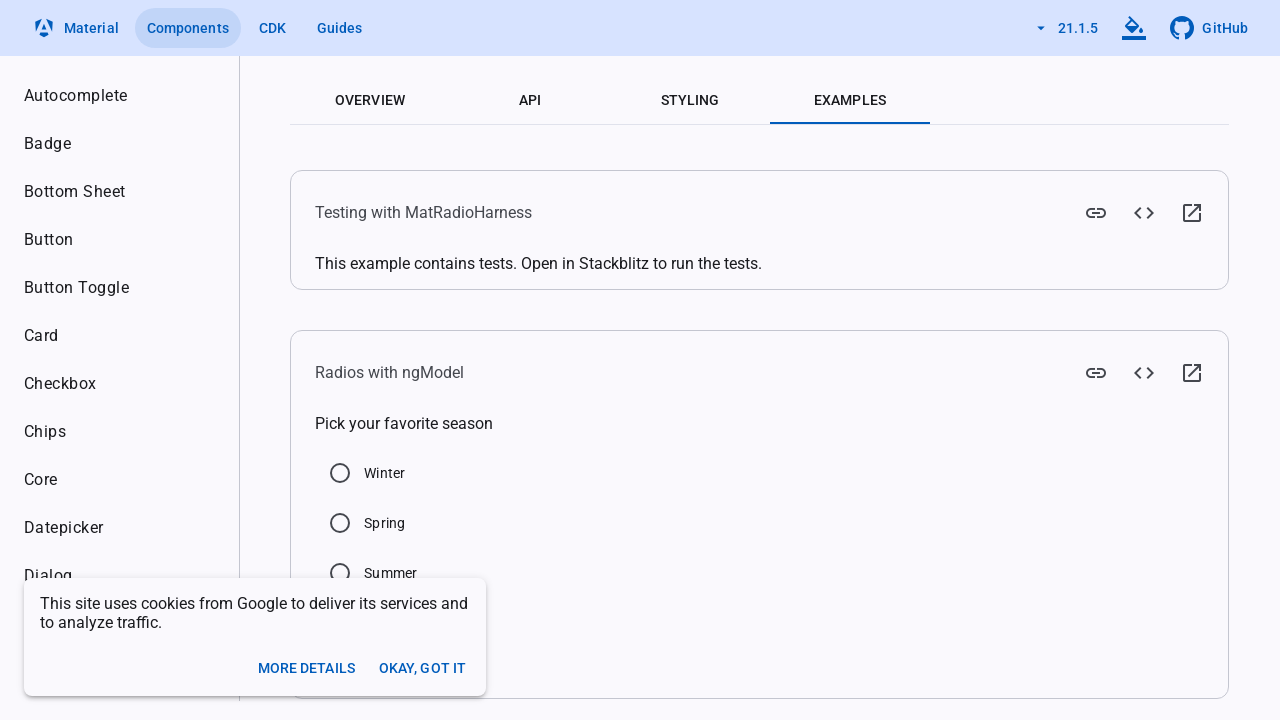

Checked if Summer radio button was selected
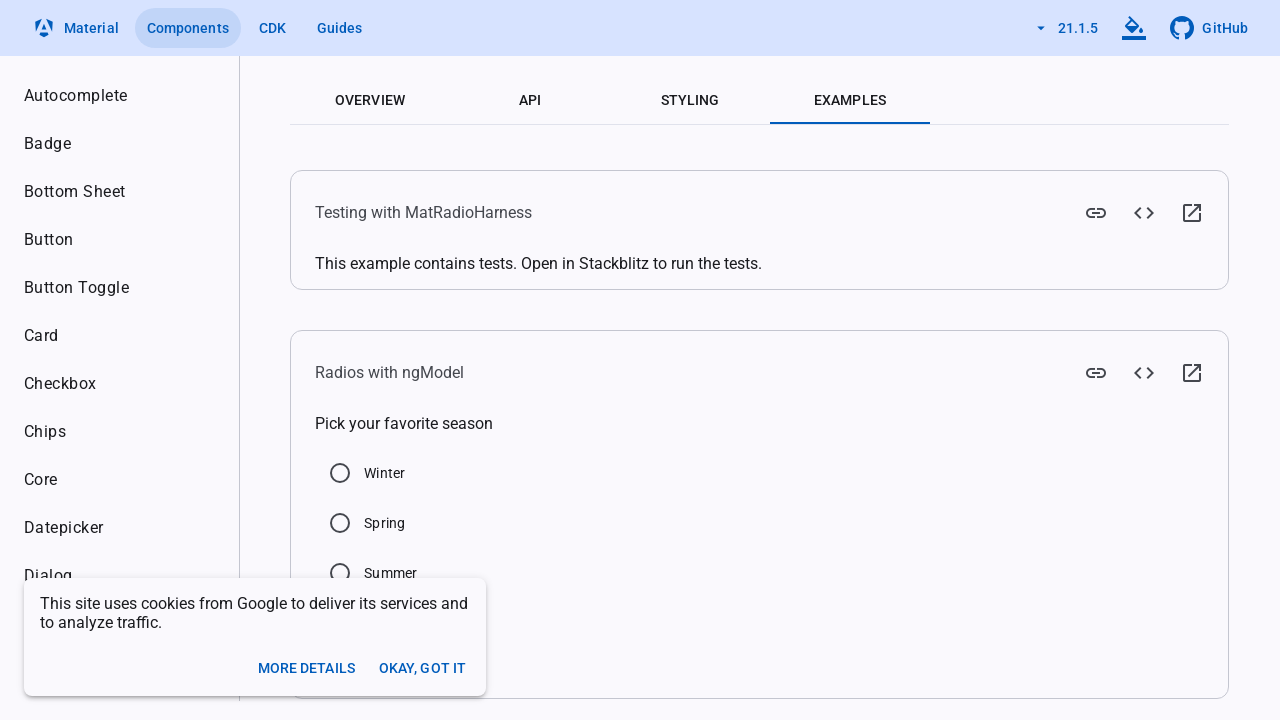

Clicked Summer radio button using JavaScript
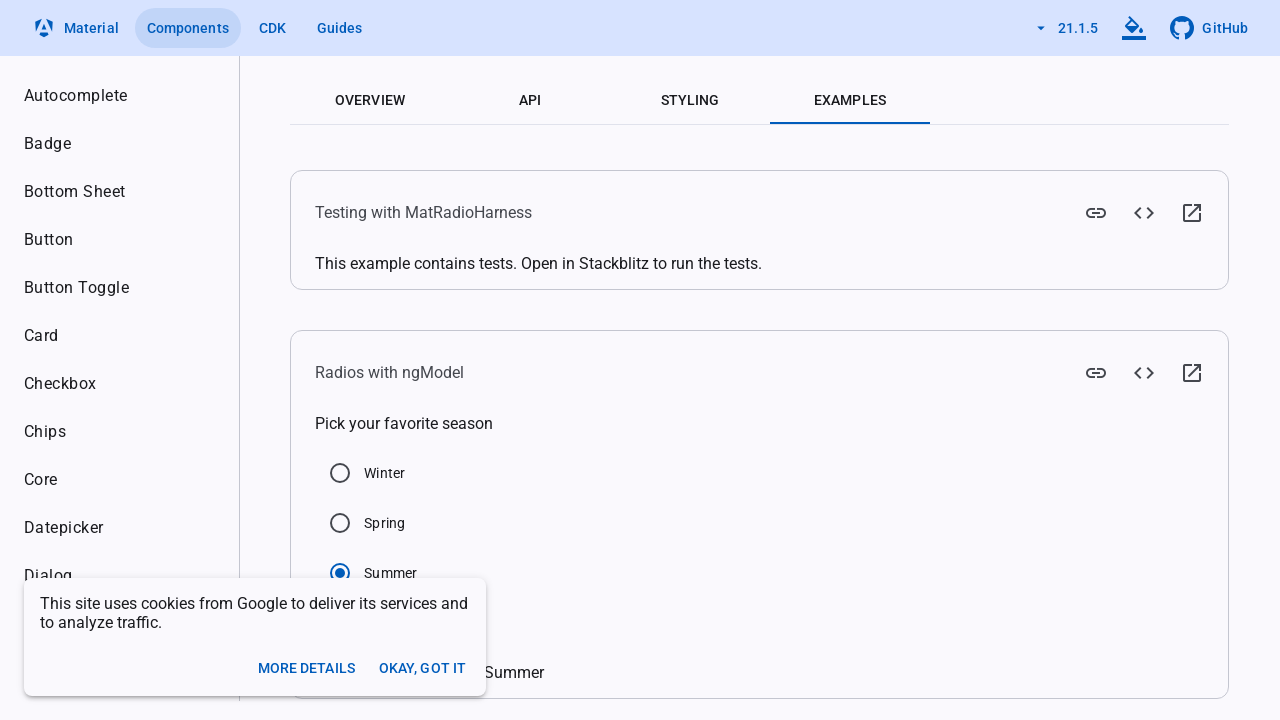

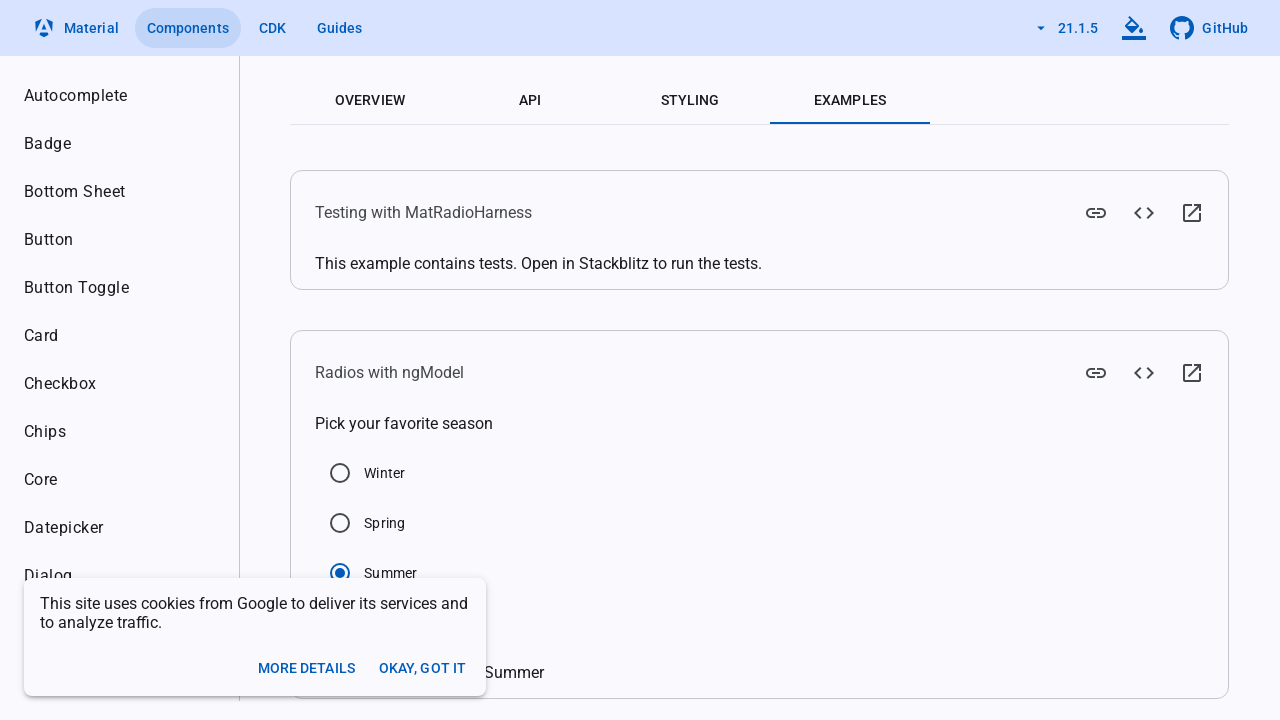